Tests dynamic controls functionality by clicking a toggle button to hide a checkbox element, waiting for it to disappear, then clicking again to show it and waiting for it to reappear.

Starting URL: https://v1.training-support.net/selenium/dynamic-controls

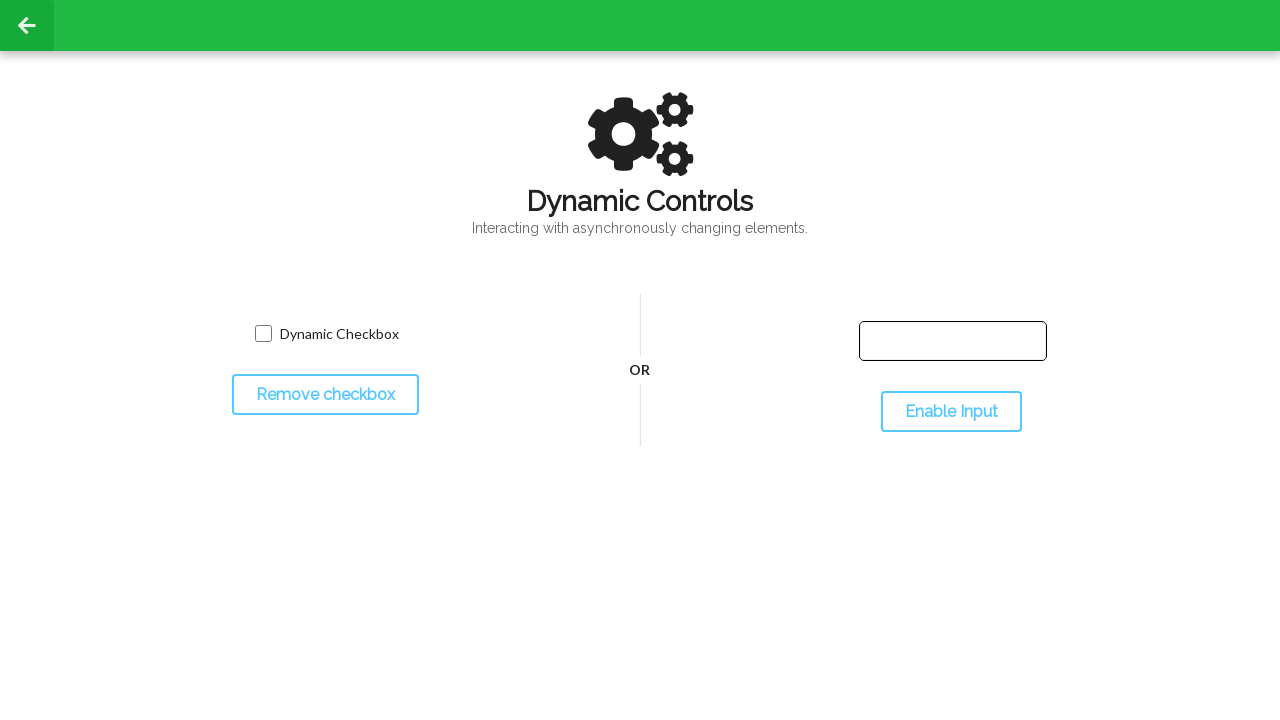

Clicked toggle button to hide the checkbox at (325, 395) on #toggleCheckbox
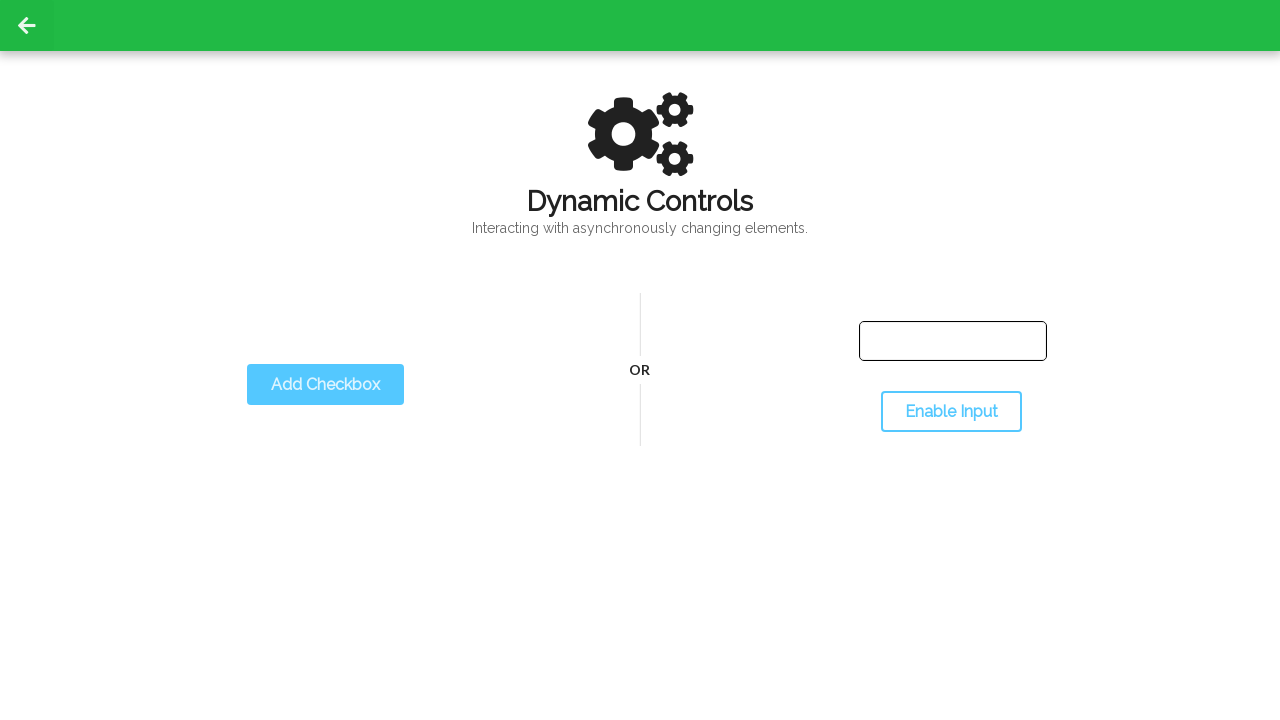

Checkbox element disappeared as expected
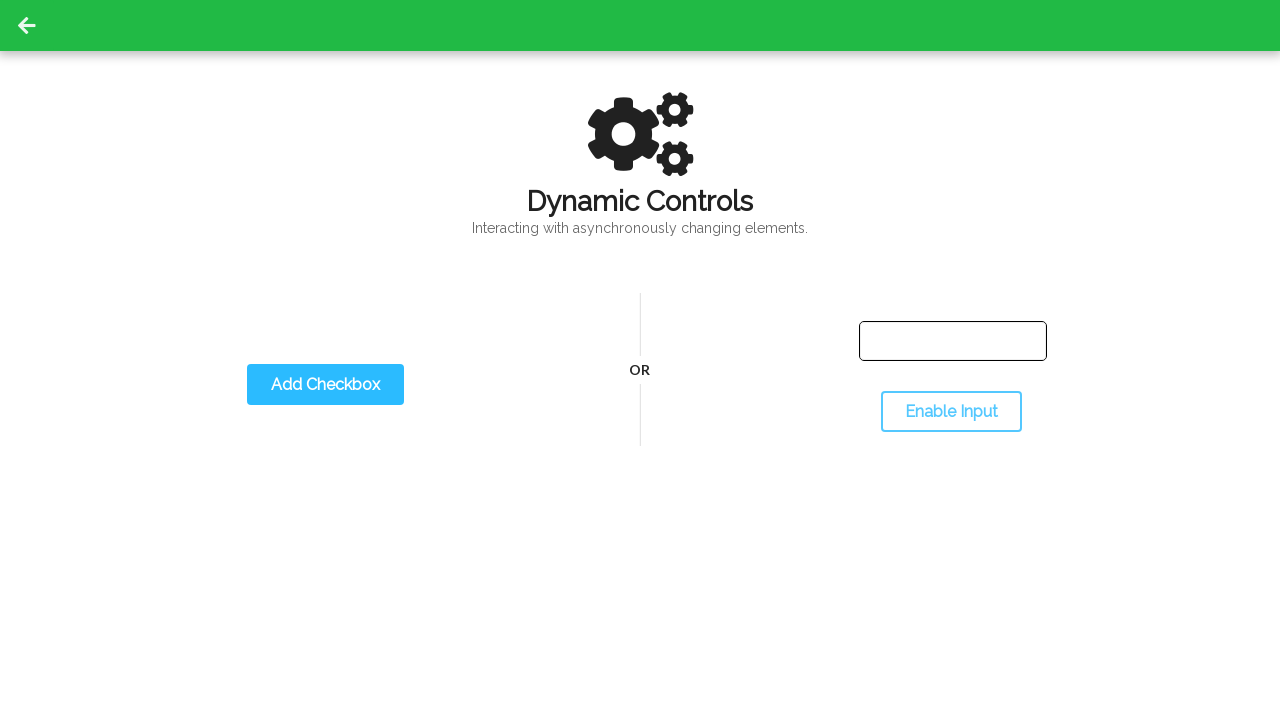

Clicked toggle button to show the checkbox at (325, 385) on #toggleCheckbox
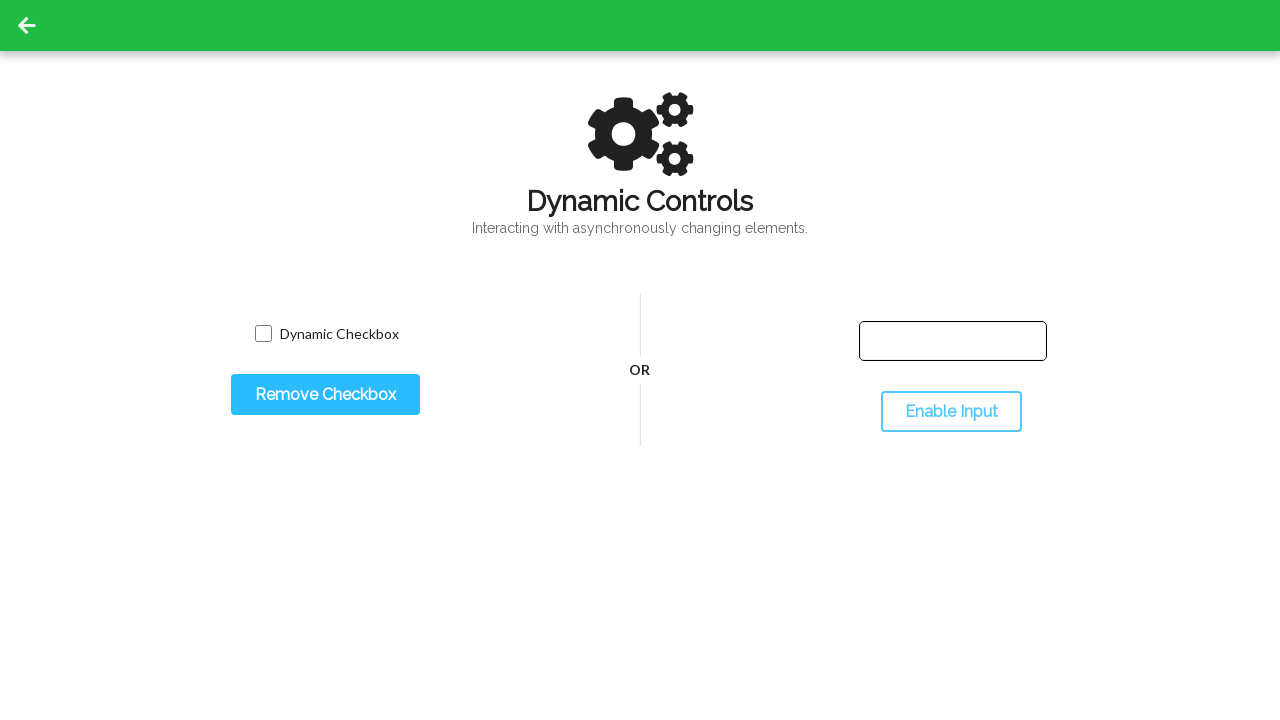

Checkbox element reappeared as expected
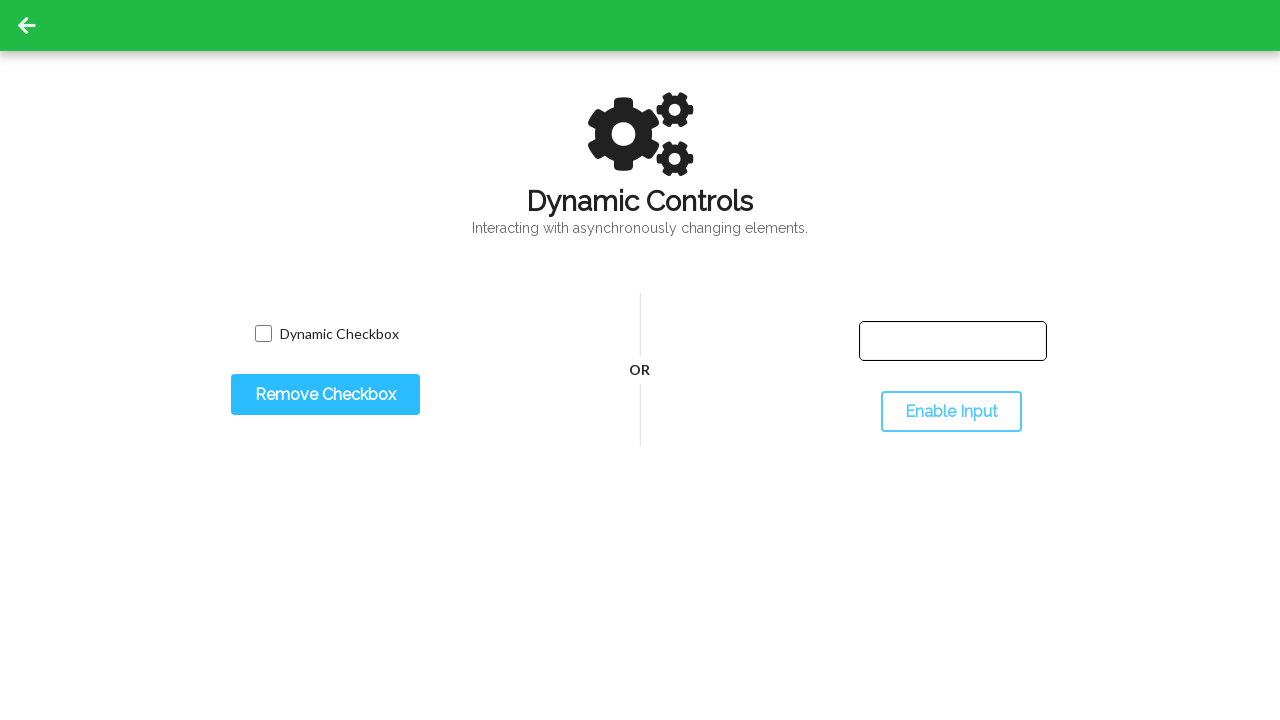

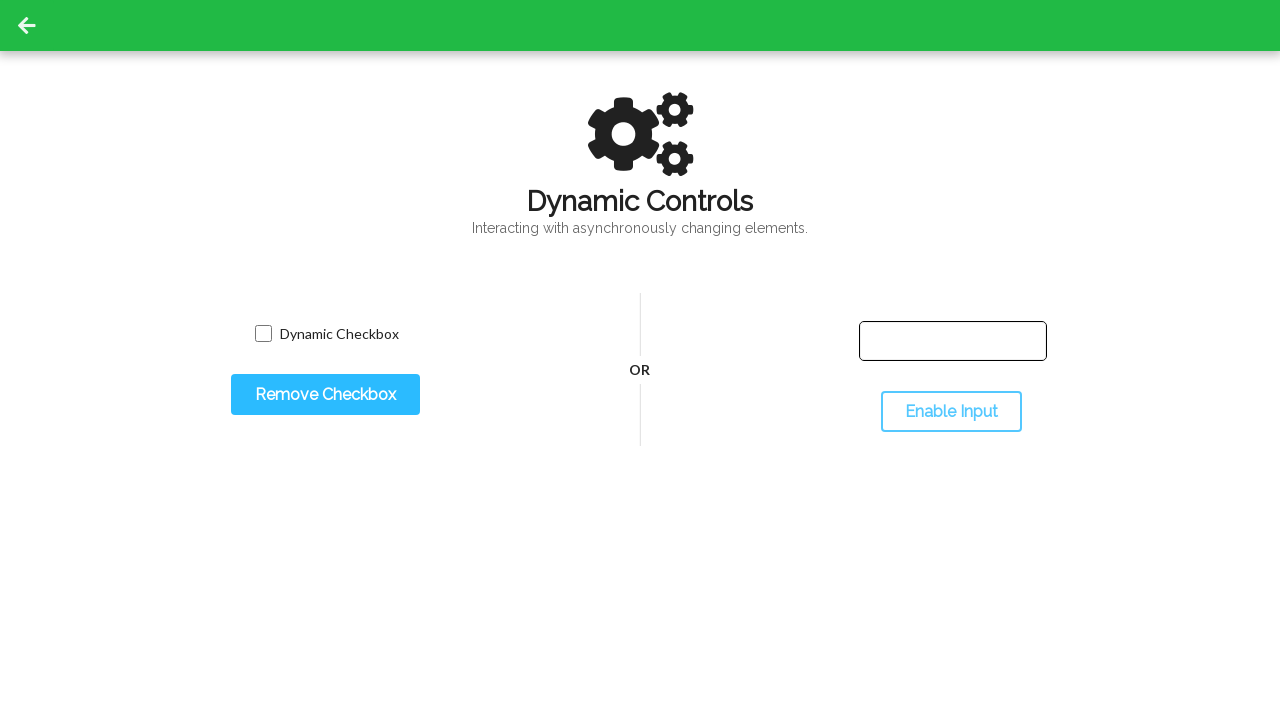